Opens the-internet.herokuapp.com, clicks on a specific link, and interacts with a number input field by typing digits

Starting URL: https://the-internet.herokuapp.com/

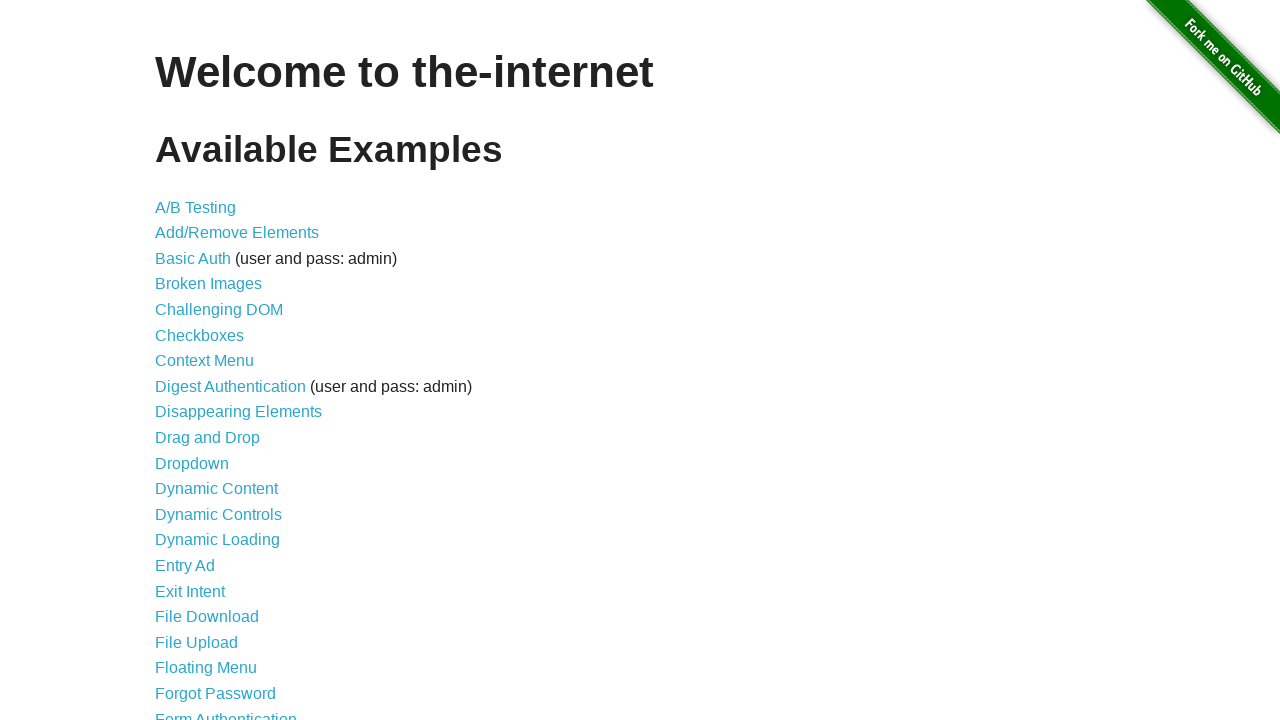

Clicked on the Inputs link at (176, 361) on xpath=//a[contains(text(),'Inputs')]
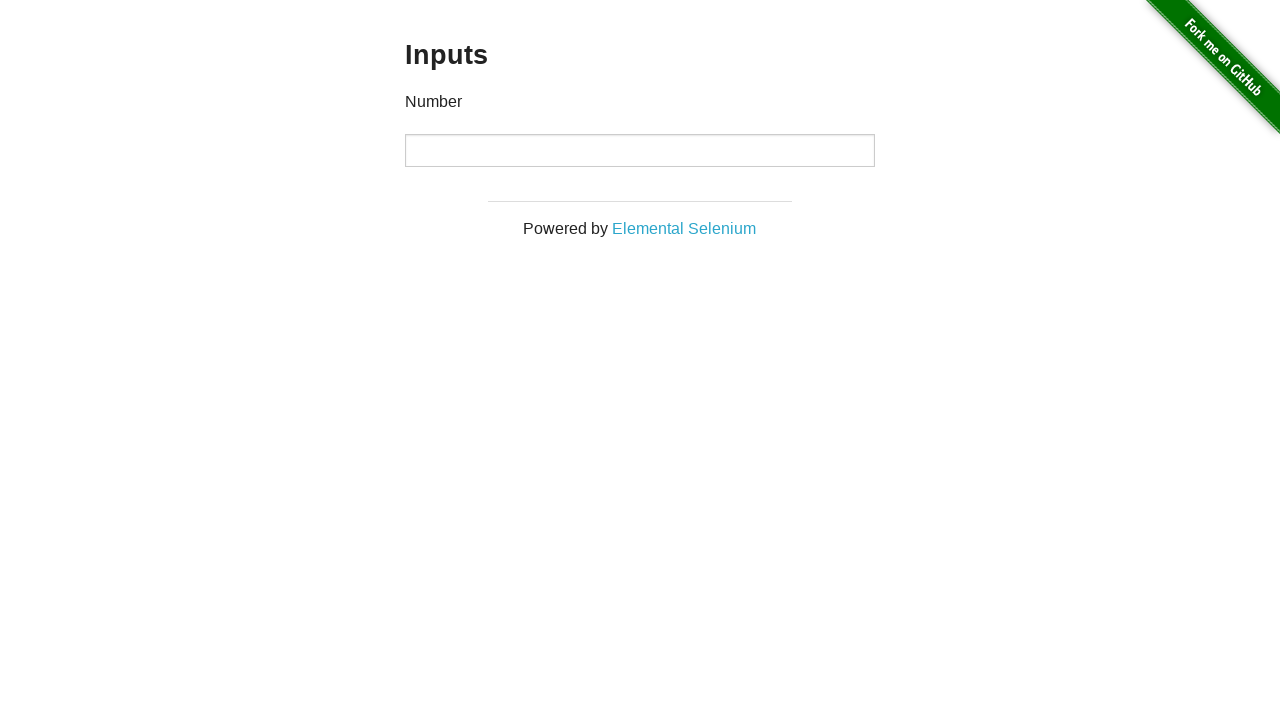

Waited for number input field to load
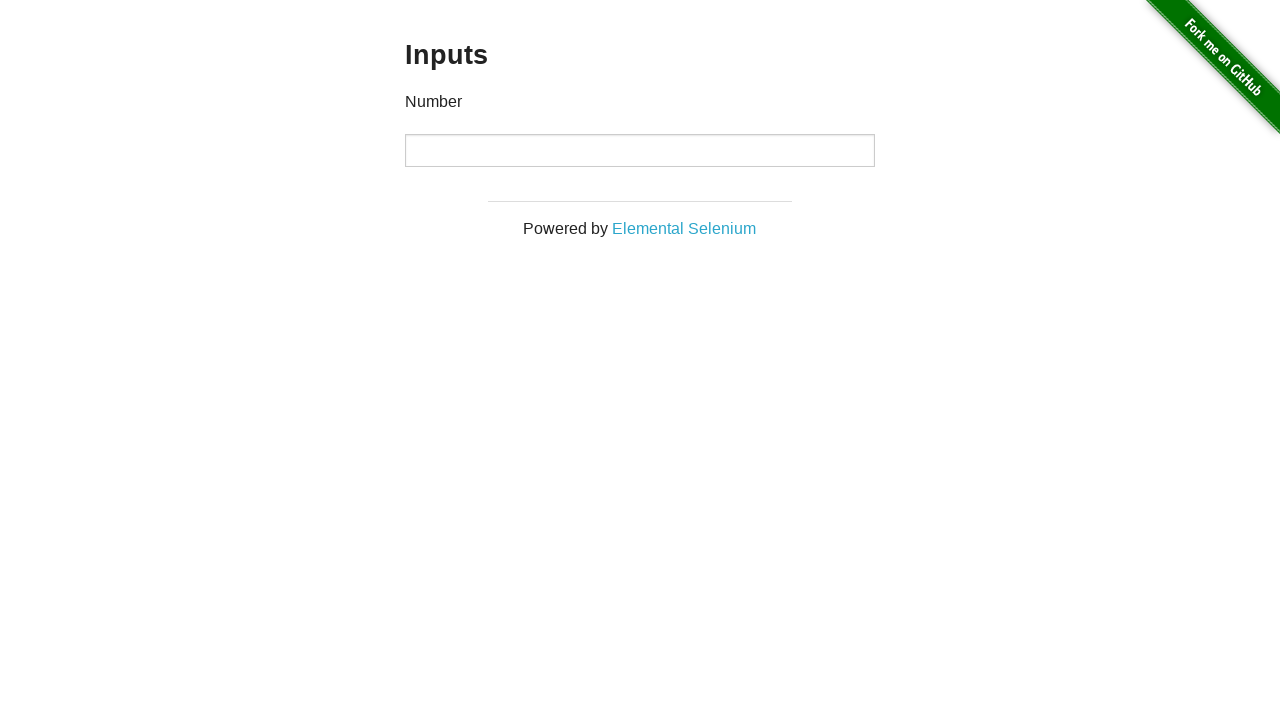

Located the number input field
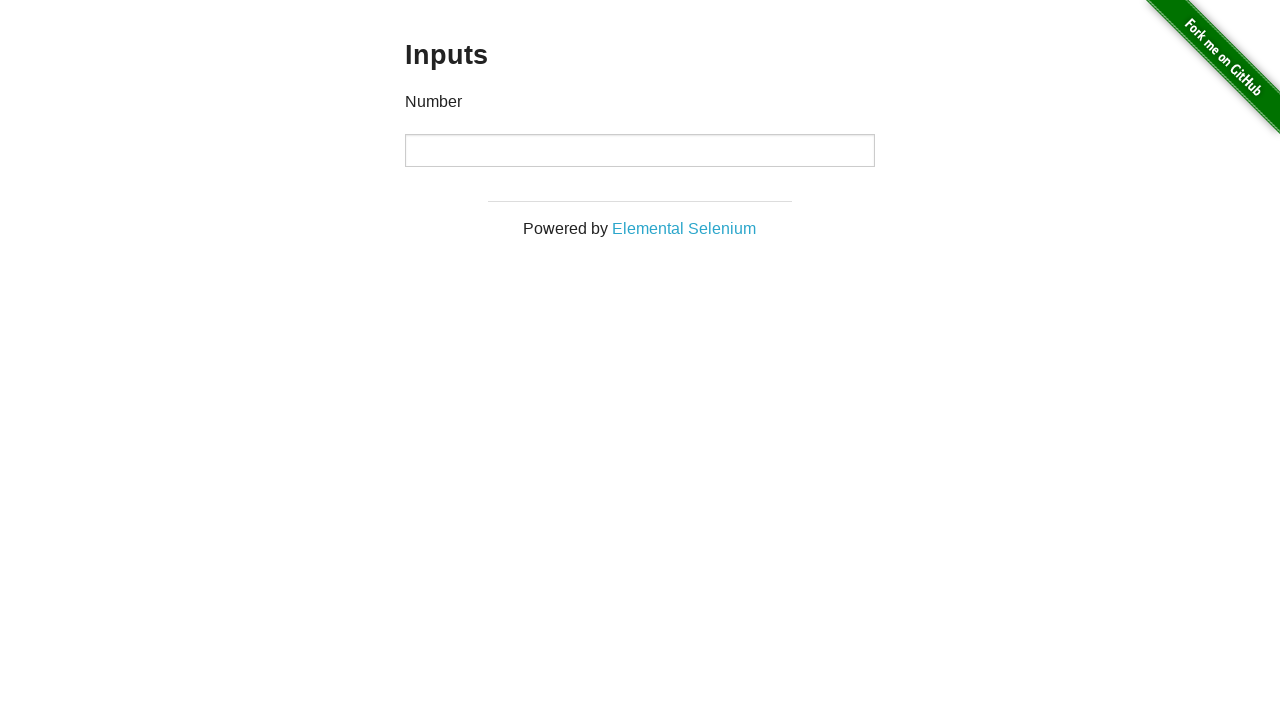

Filled number input field with '12345' on xpath=//input[@type='number']
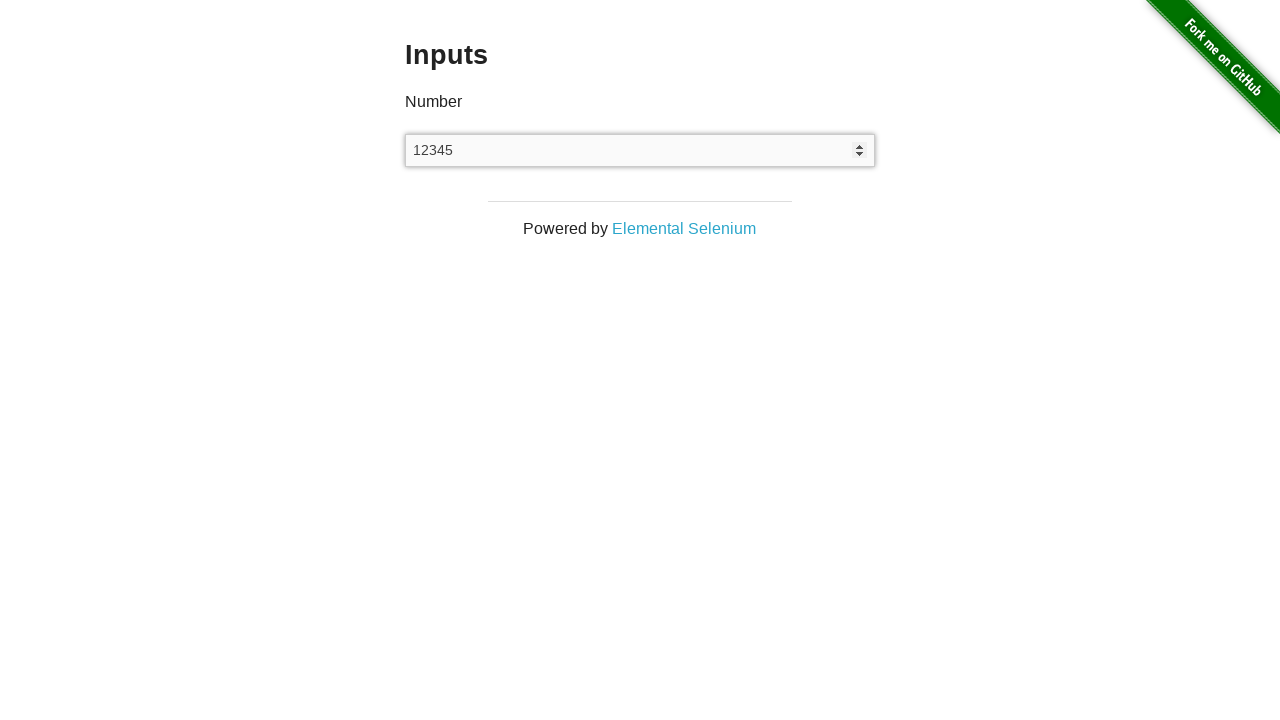

Cleared the number input field on xpath=//input[@type='number']
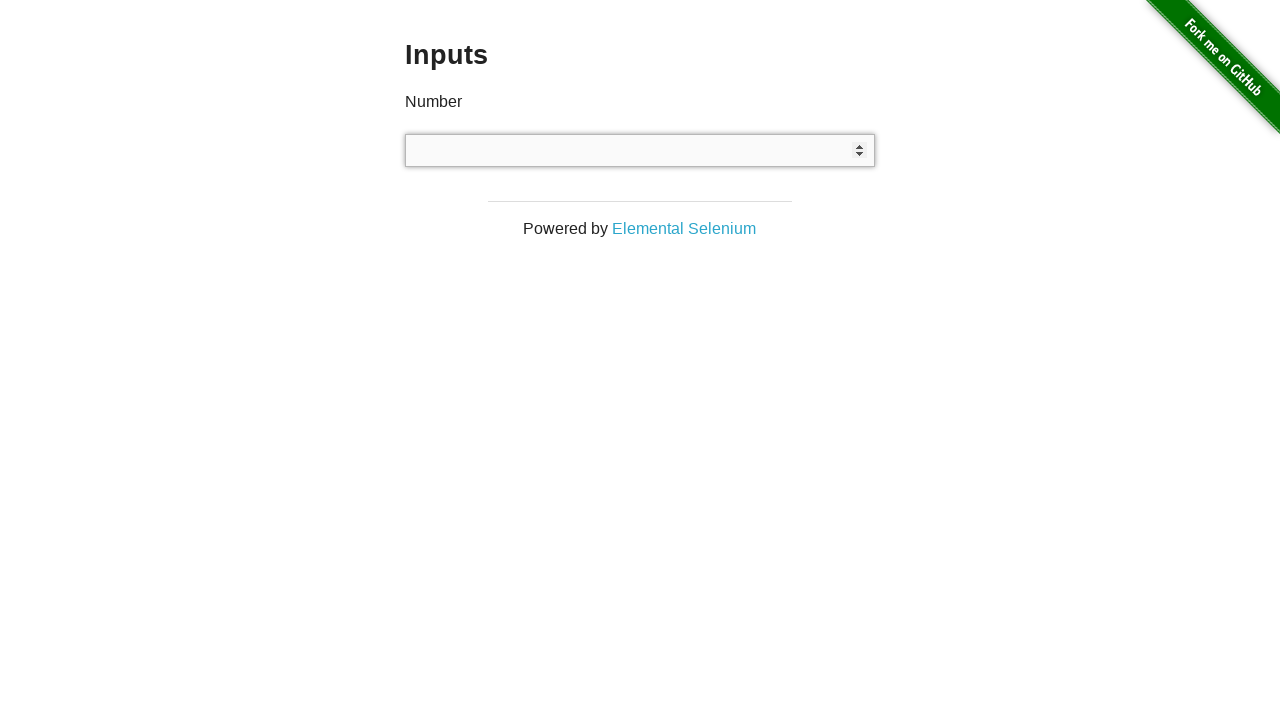

Clicked on the number input field at (640, 150) on xpath=//input[@type='number']
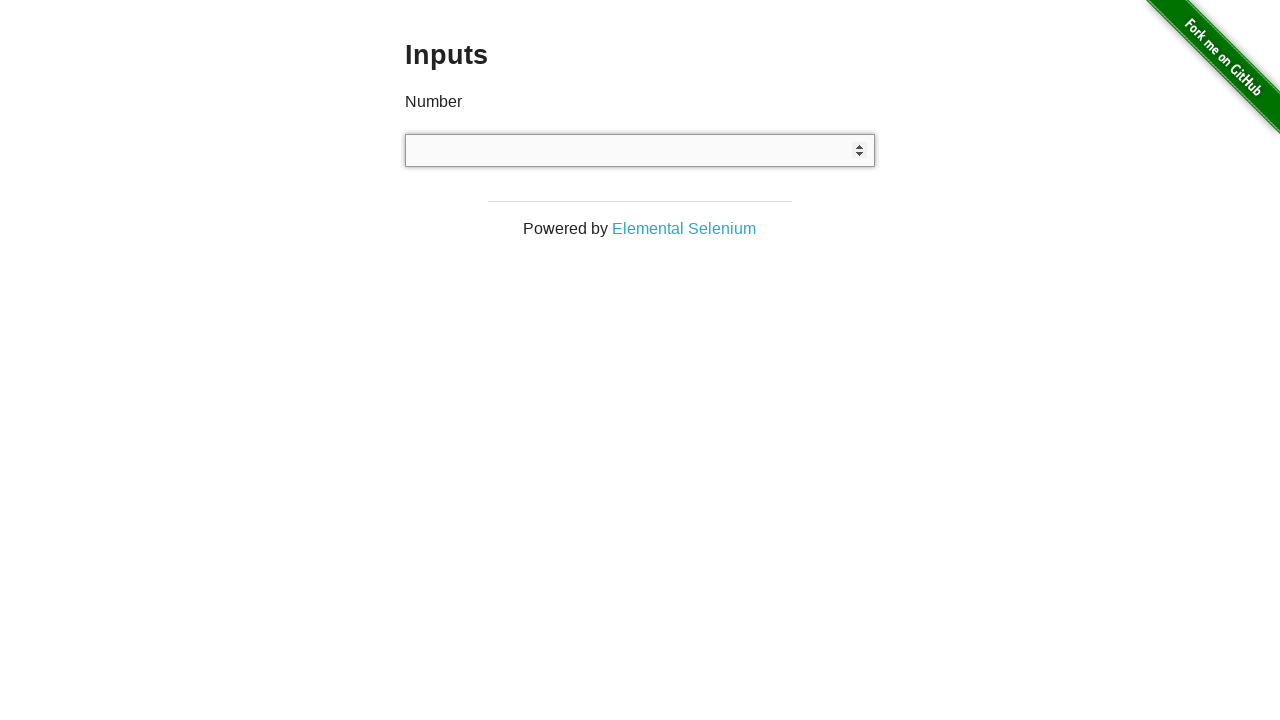

Pressed digit '6' on keyboard
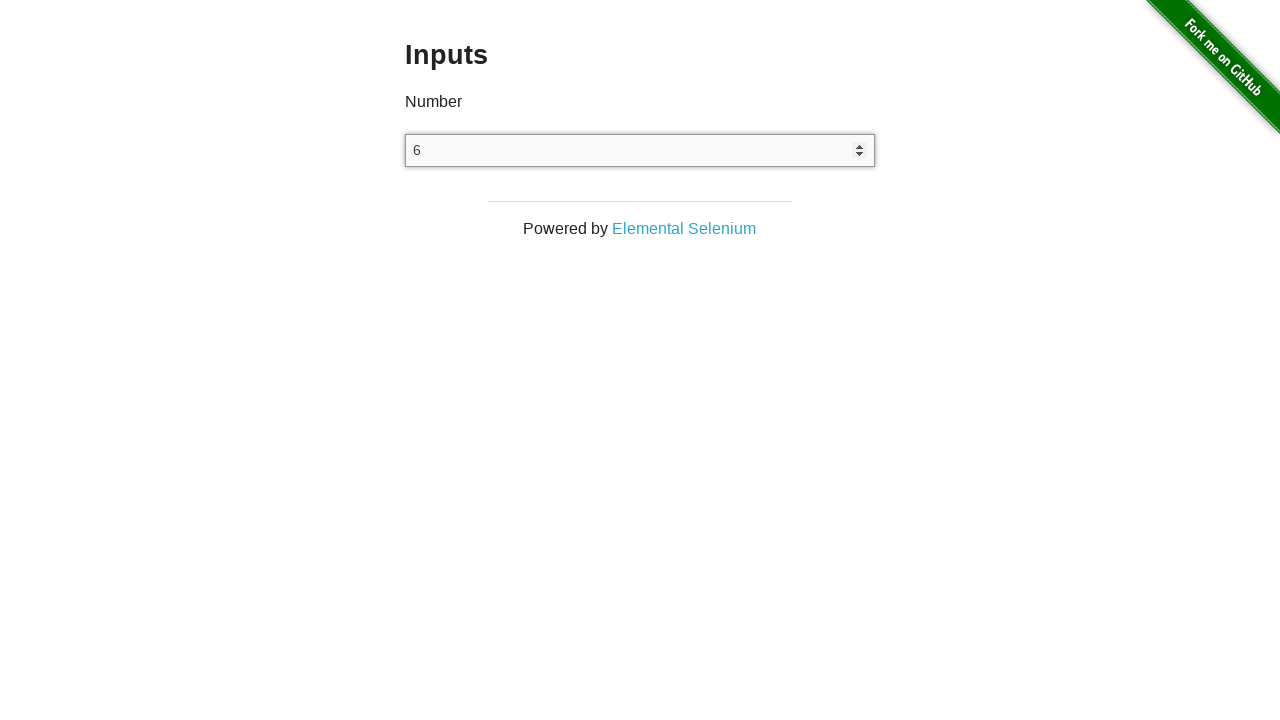

Pressed digit '7' on keyboard
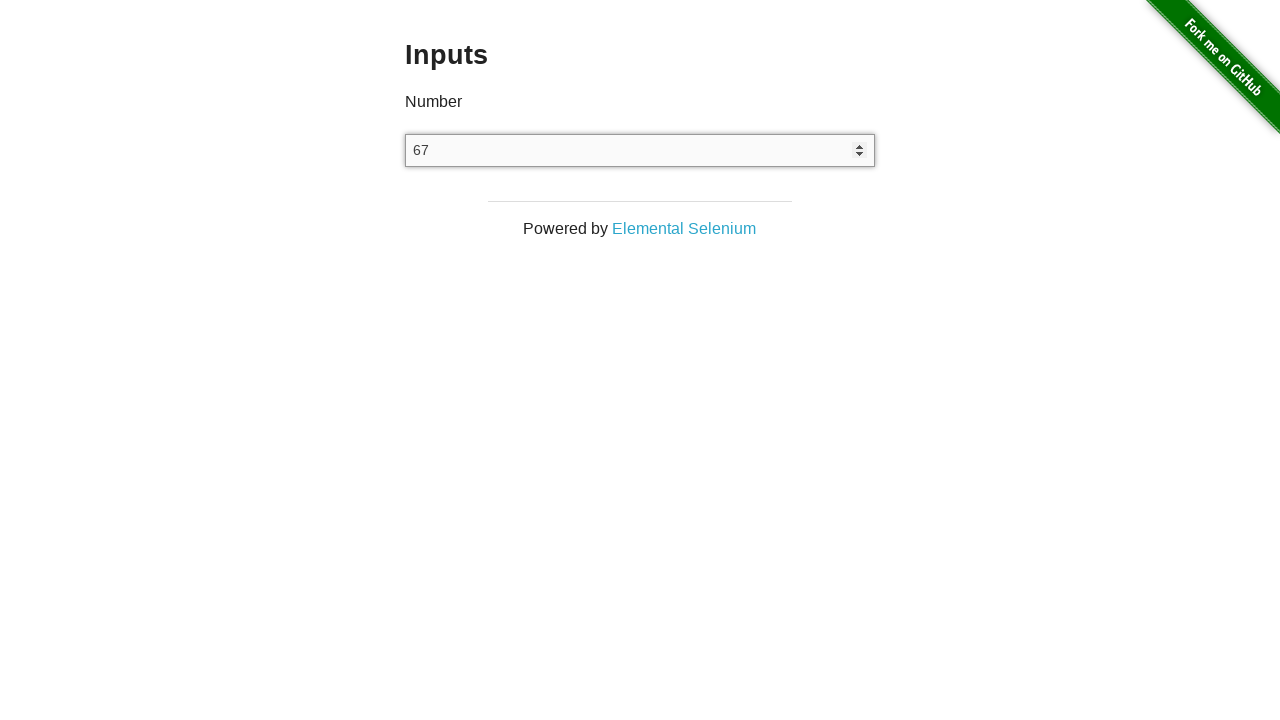

Pressed digit '8' on keyboard
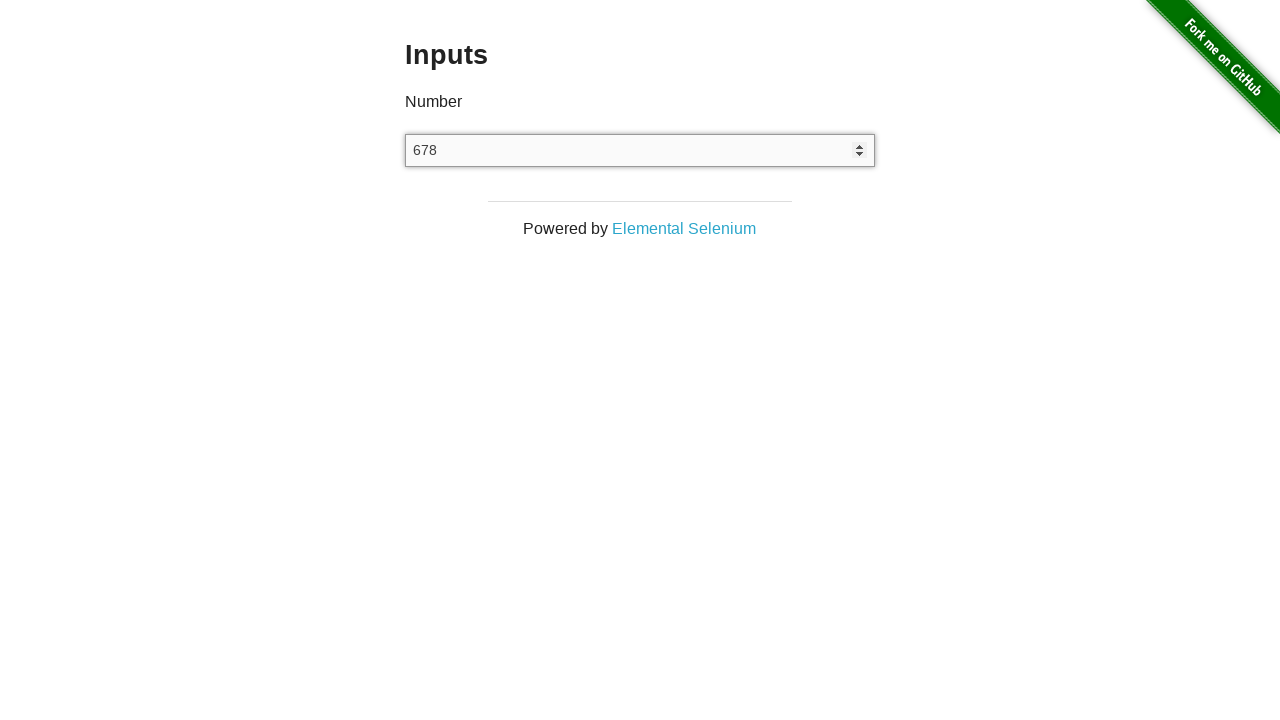

Pressed digit '9' on keyboard
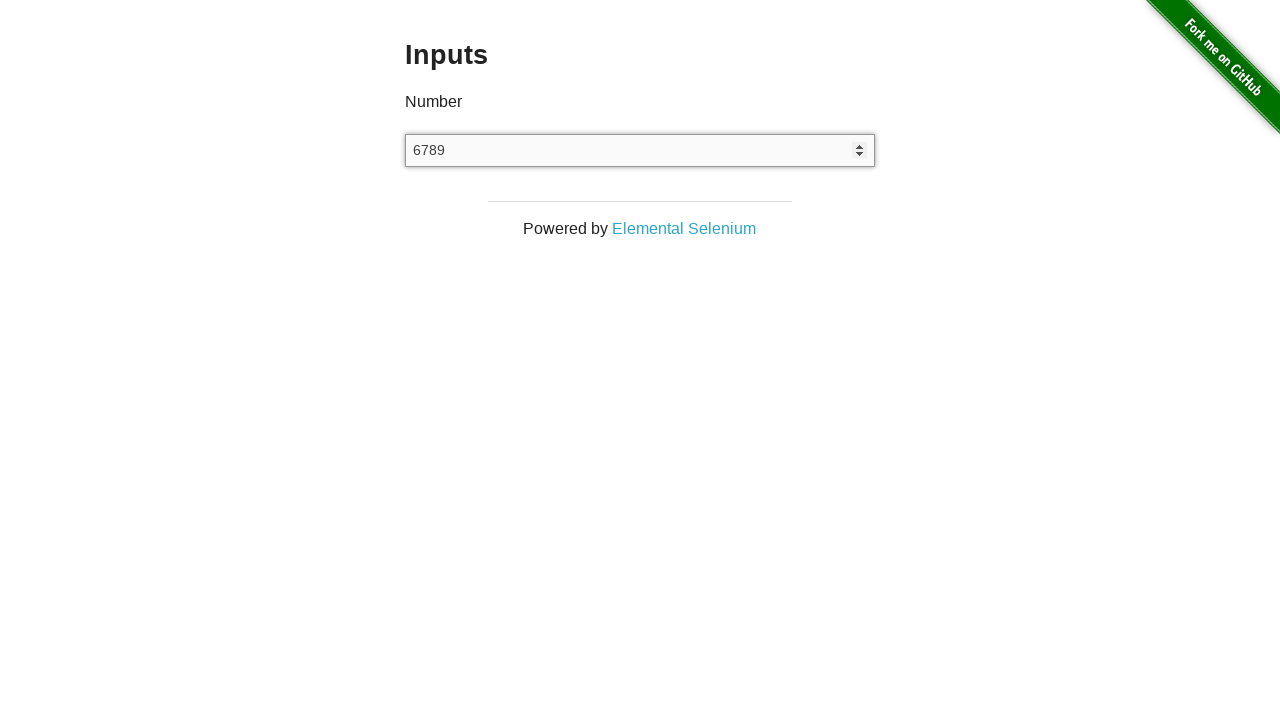

Pressed digit '0' on keyboard
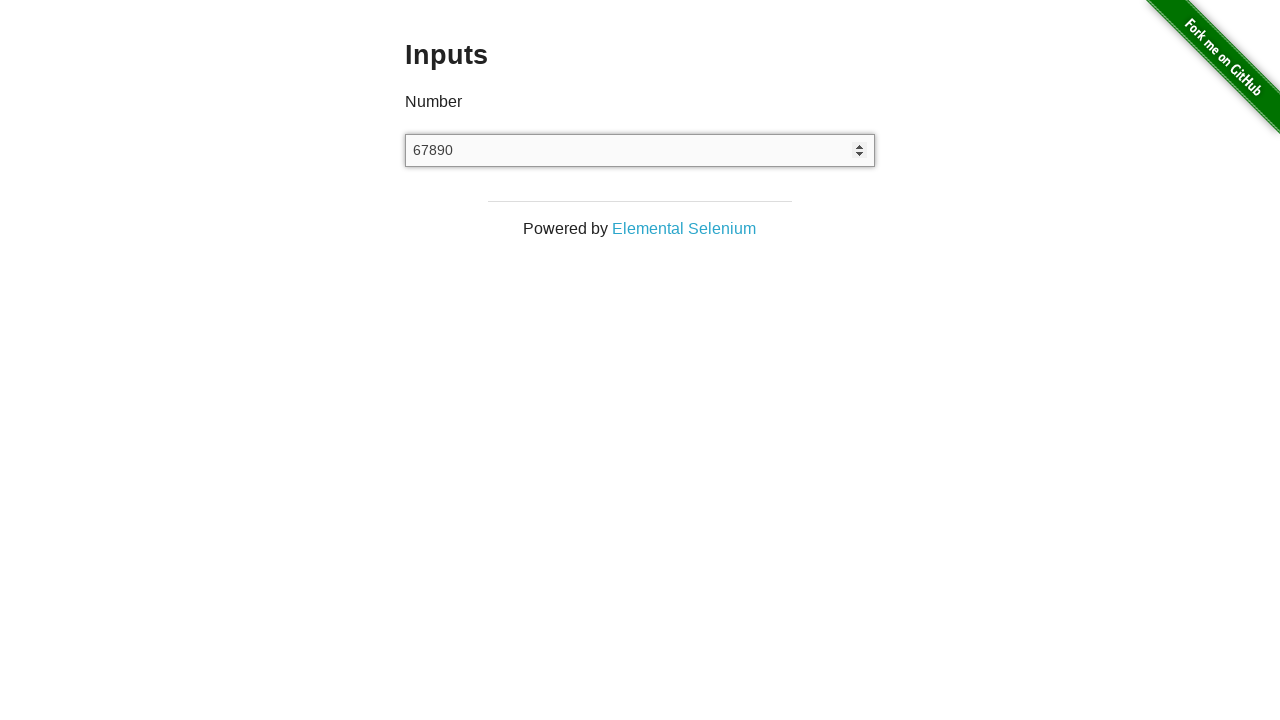

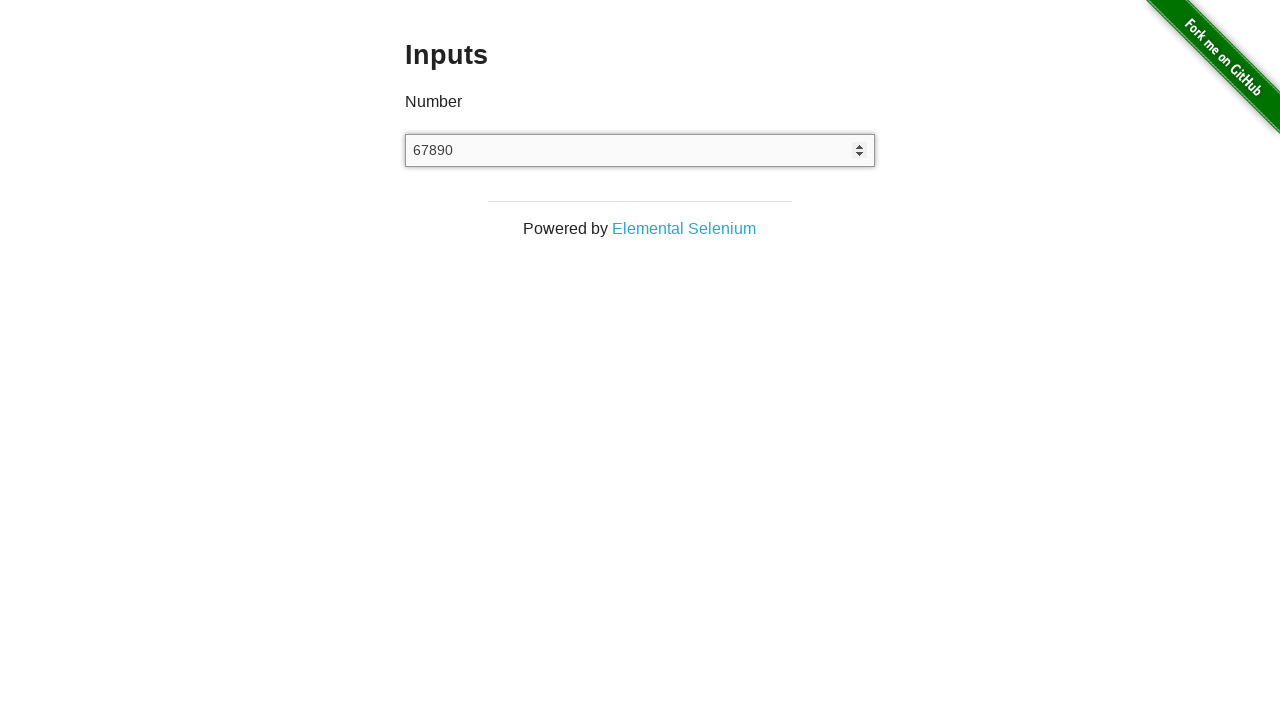